Tests the text box form validation on DemoQA by submitting invalid email format and verifying error handling behavior.

Starting URL: https://demoqa.com

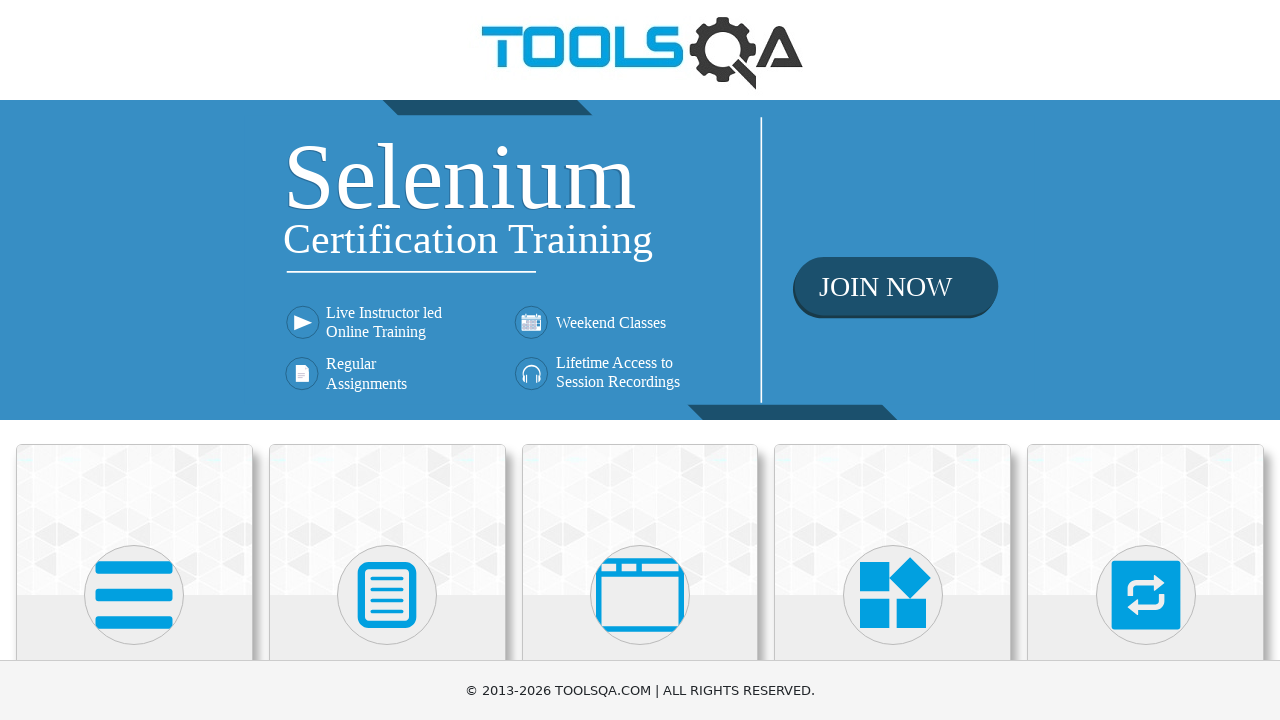

Clicked on the first card (Elements) at (134, 520) on .card.mt-4.top-card >> nth=0
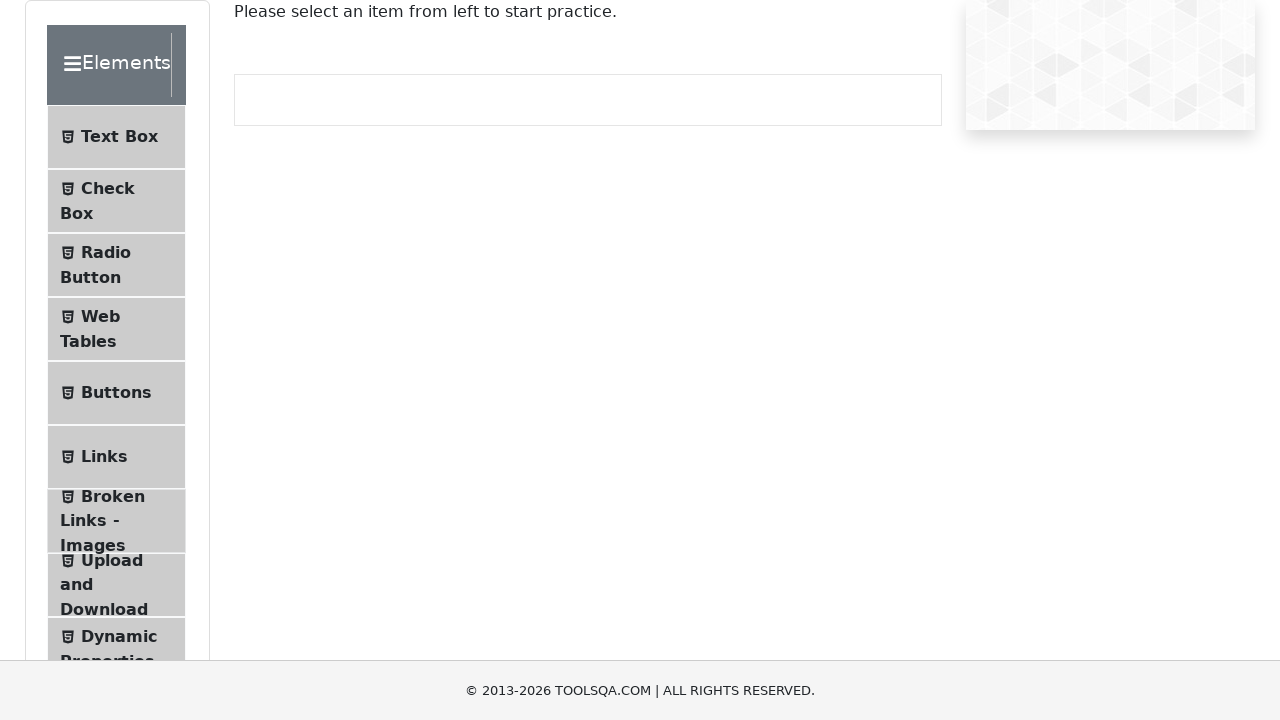

Clicked on Text Box menu item at (116, 137) on #item-0
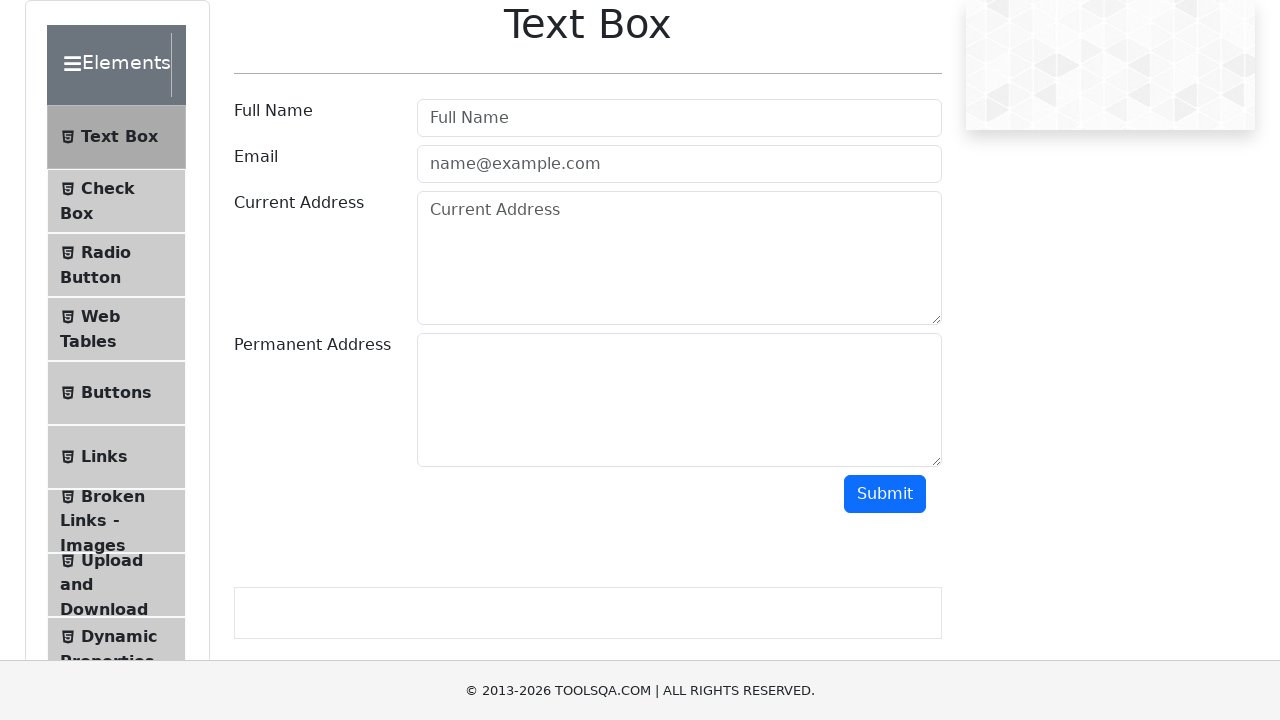

Filled username field with 'JaneSmith456' on #userName
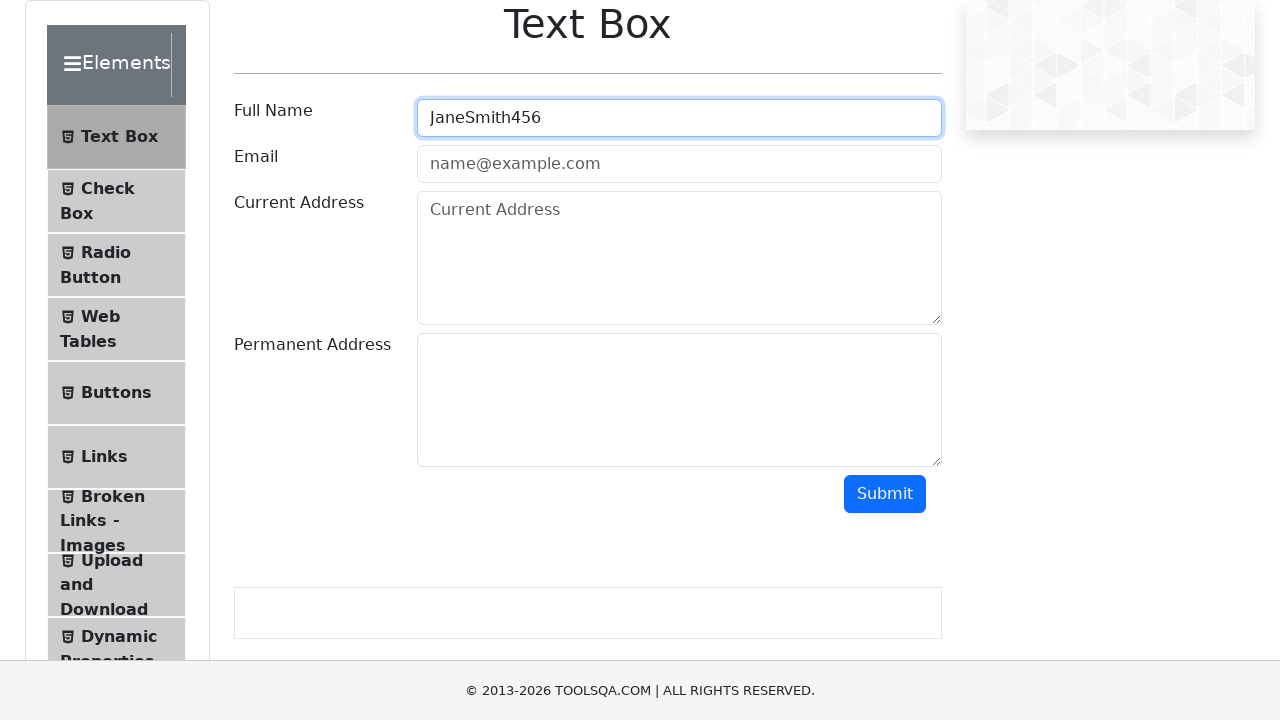

Filled email field with invalid format 'invalid-email-format' on #userEmail
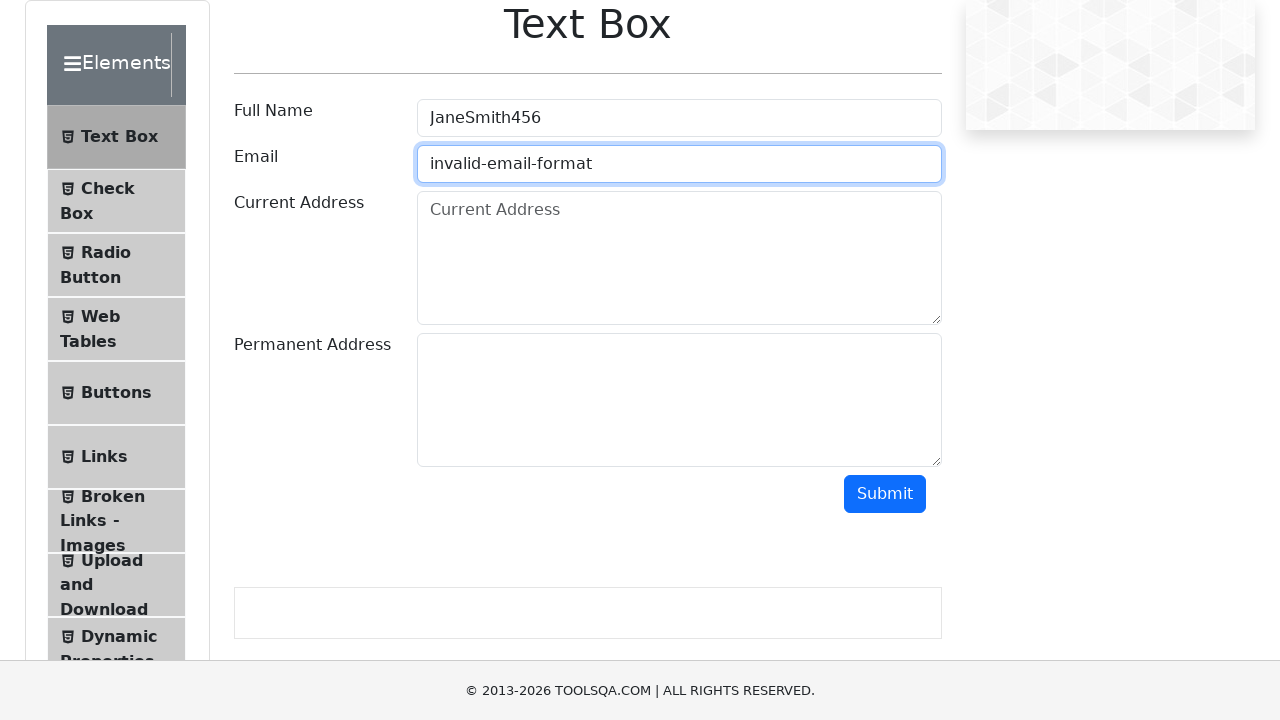

Filled current address field with '789 Pine Road, Chicago, IL 60601' on #currentAddress
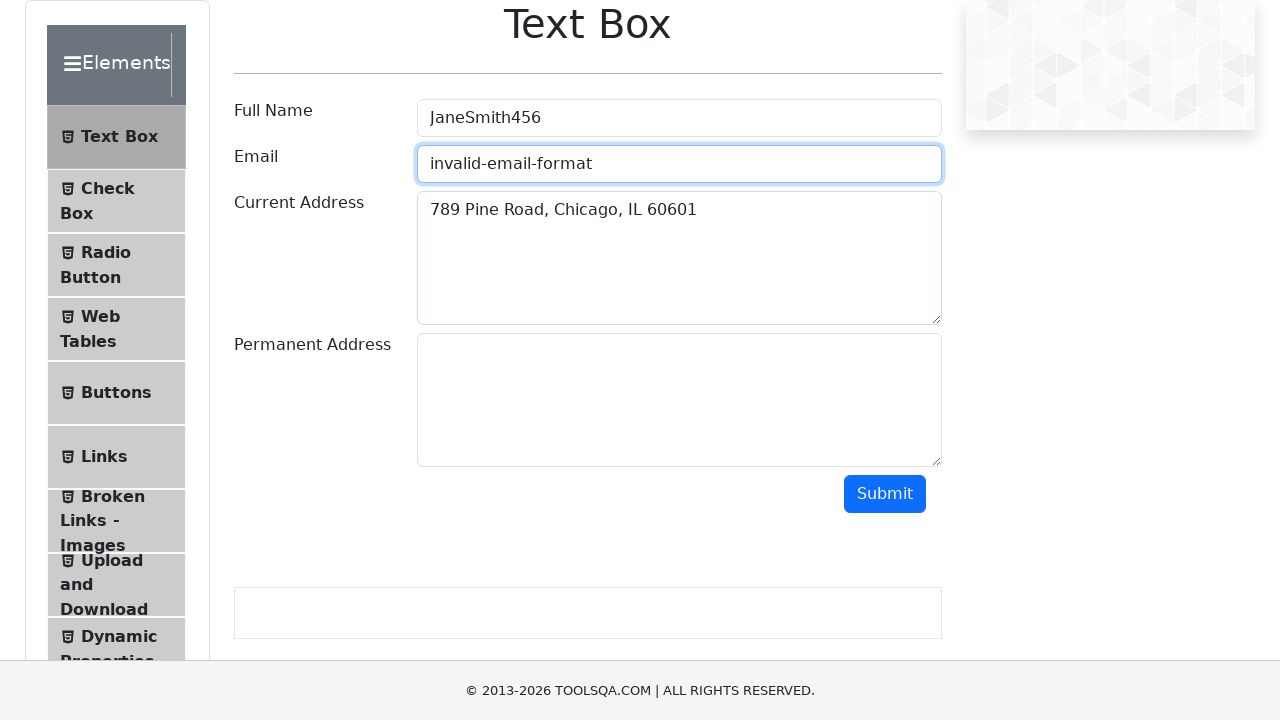

Filled permanent address field with '321 Elm Street, Houston, TX 77001' on #permanentAddress
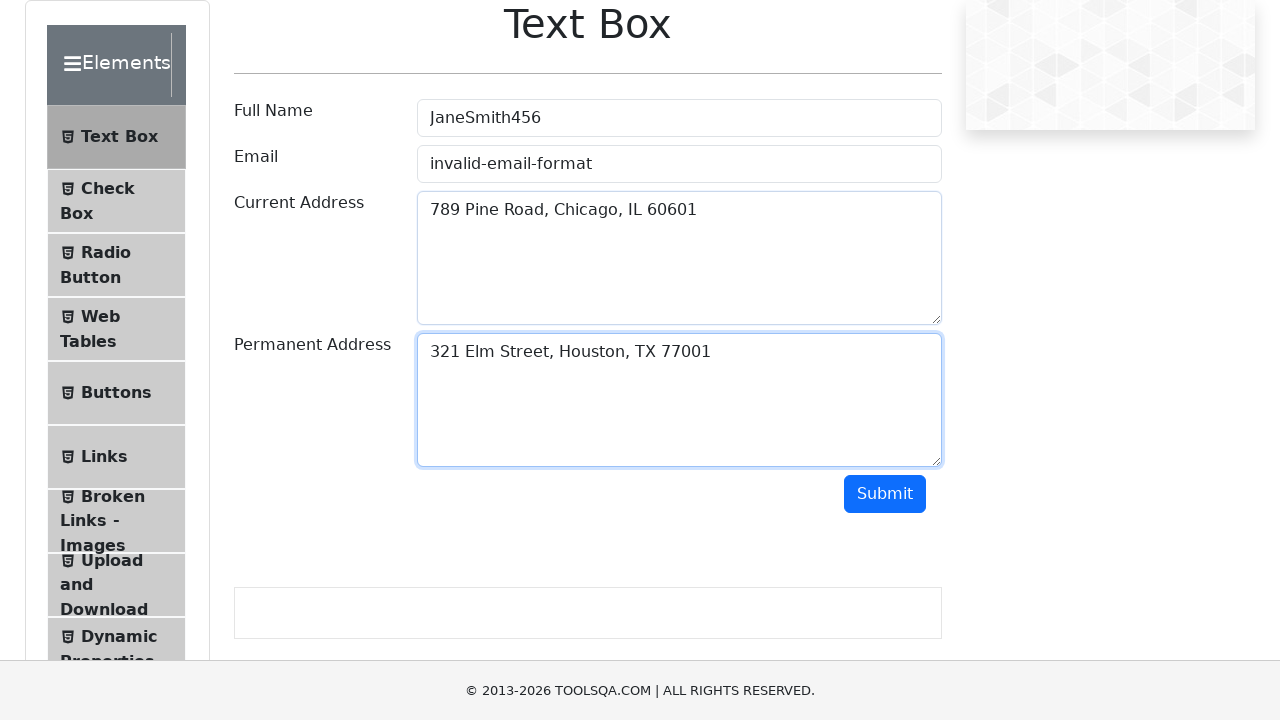

Clicked submit button at (885, 494) on #submit
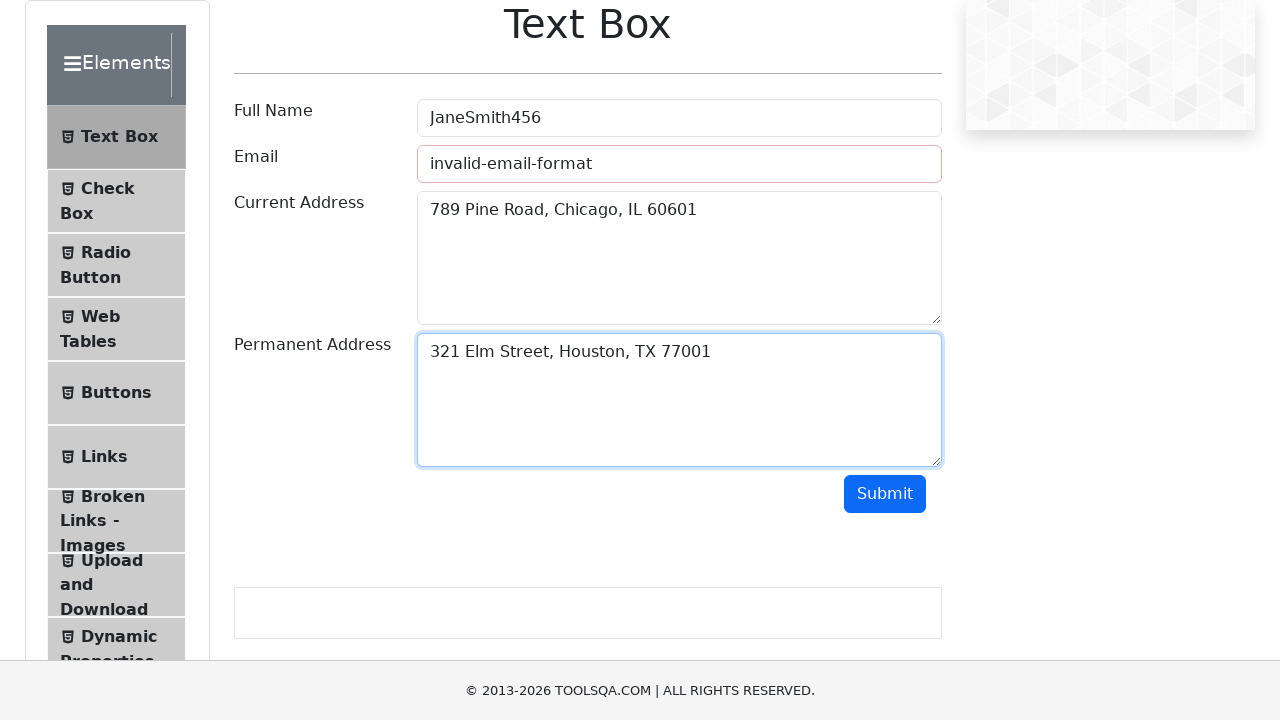

Email field displayed error state for invalid format
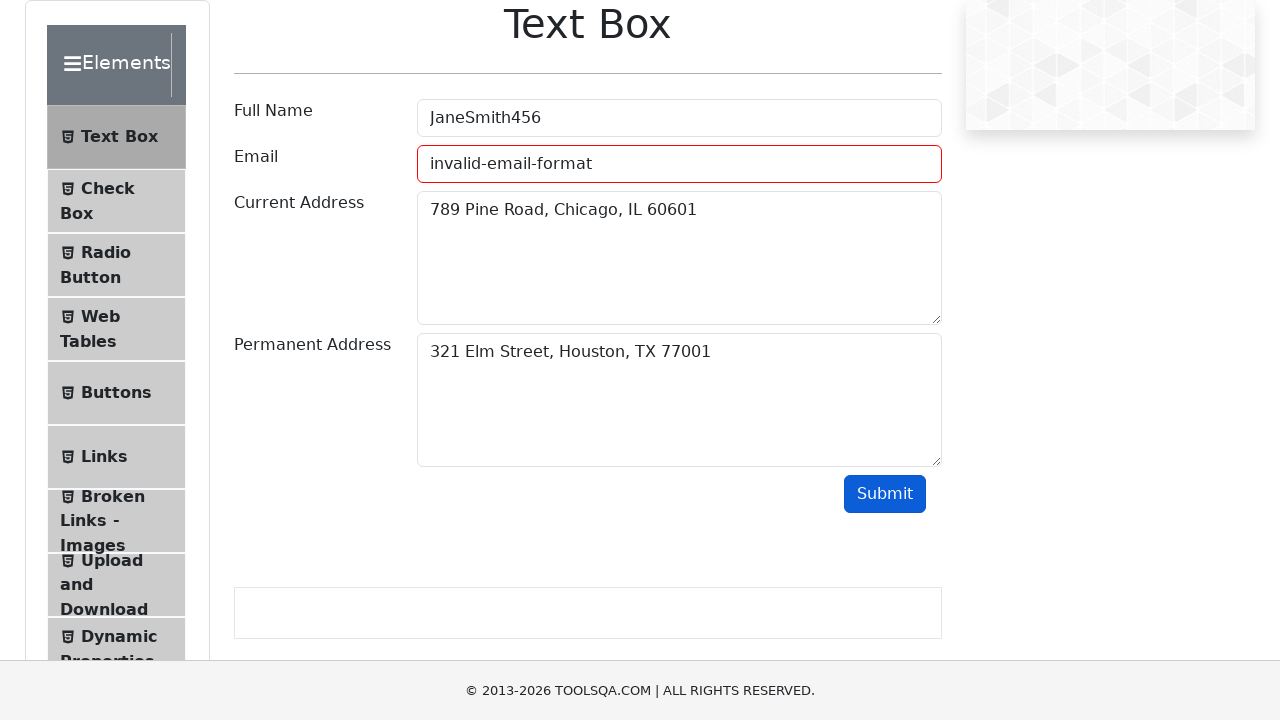

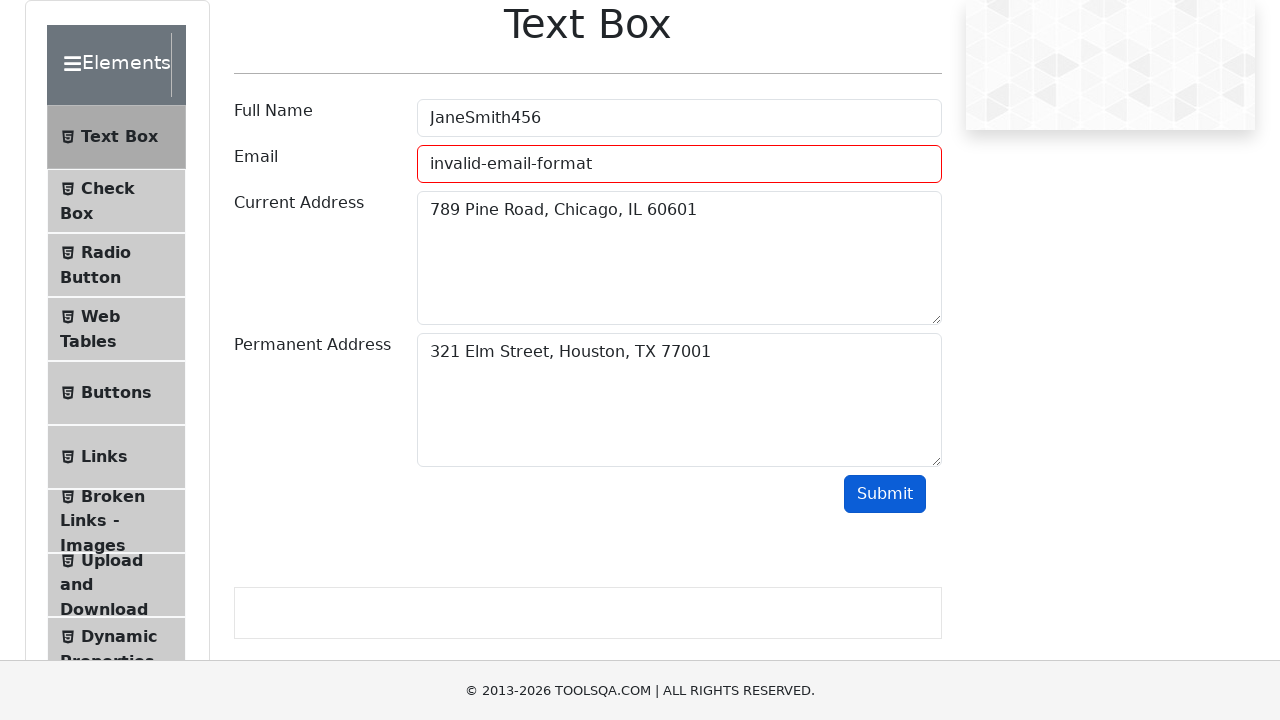